Tests calendar date picker functionality by navigating through year and month views to select a specific date (June 15, 2027) and verifying the selected date appears correctly in the input field.

Starting URL: https://rahulshettyacademy.com/seleniumPractise/#/offers

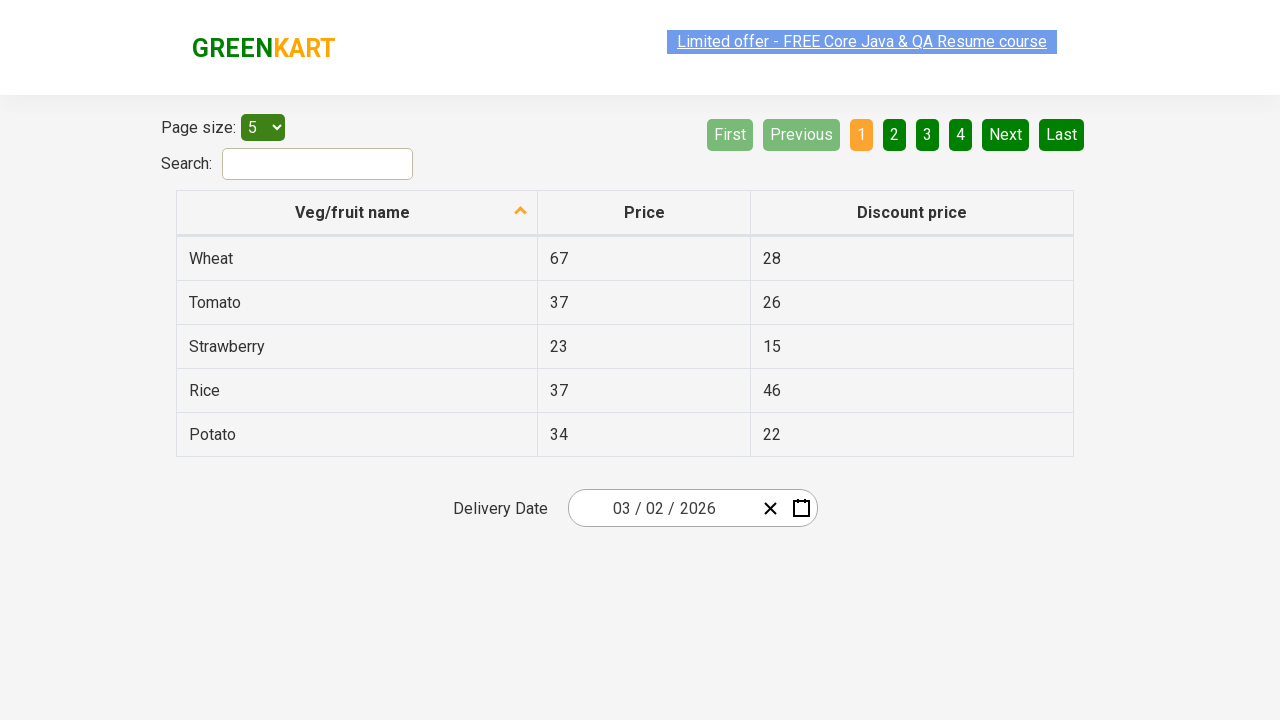

Clicked on date picker to open calendar at (692, 508) on .react-date-picker
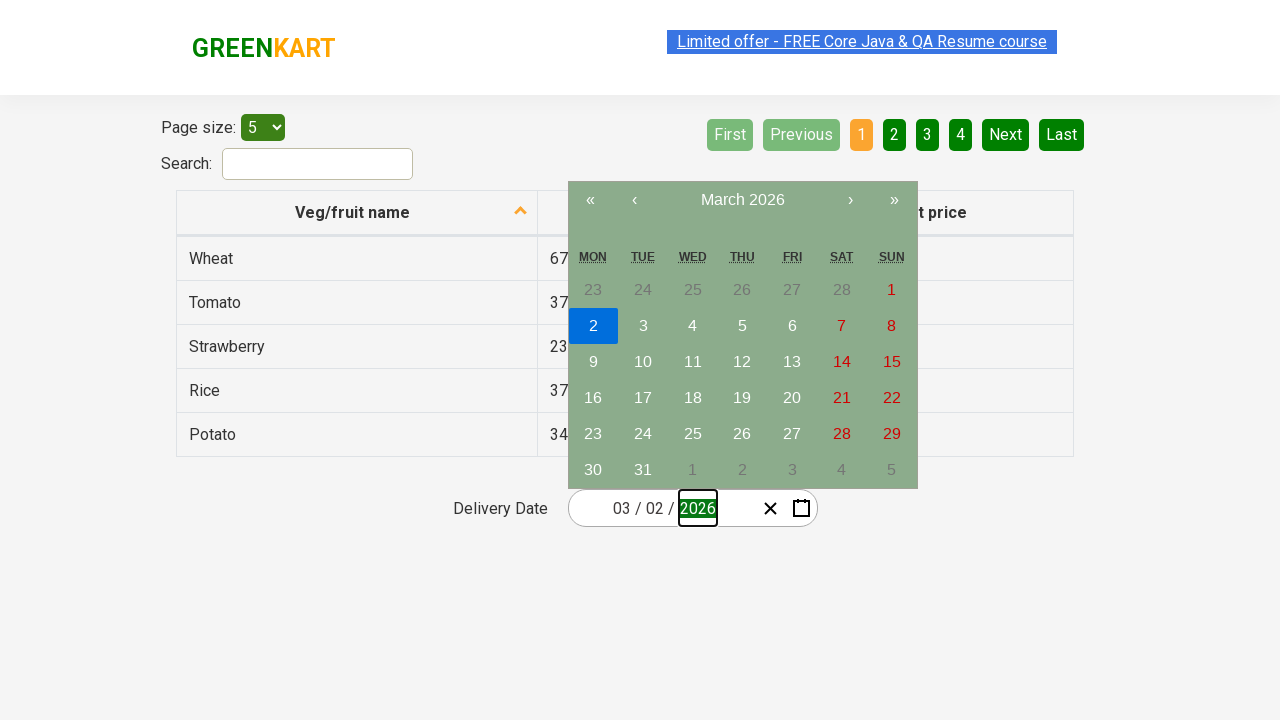

Clicked navigation label to navigate to month view at (742, 200) on .react-calendar__navigation__label__labelText
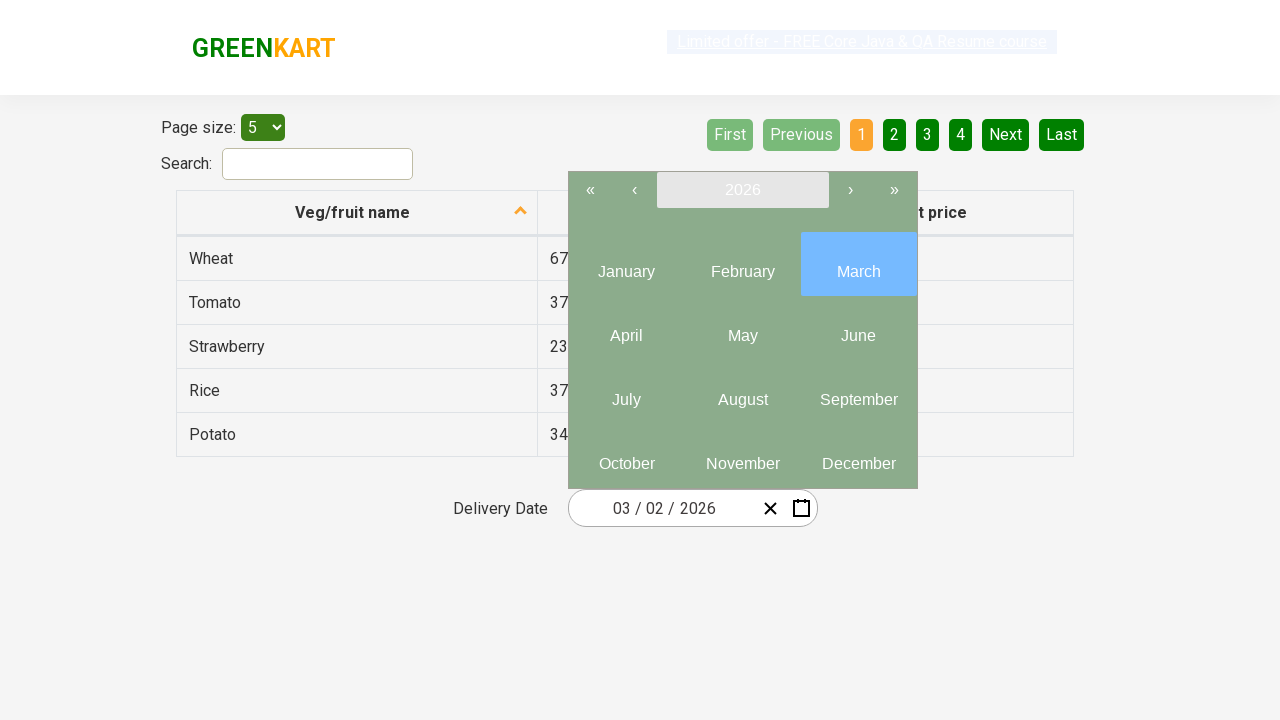

Clicked navigation label again to navigate to year view at (742, 190) on .react-calendar__navigation__label__labelText
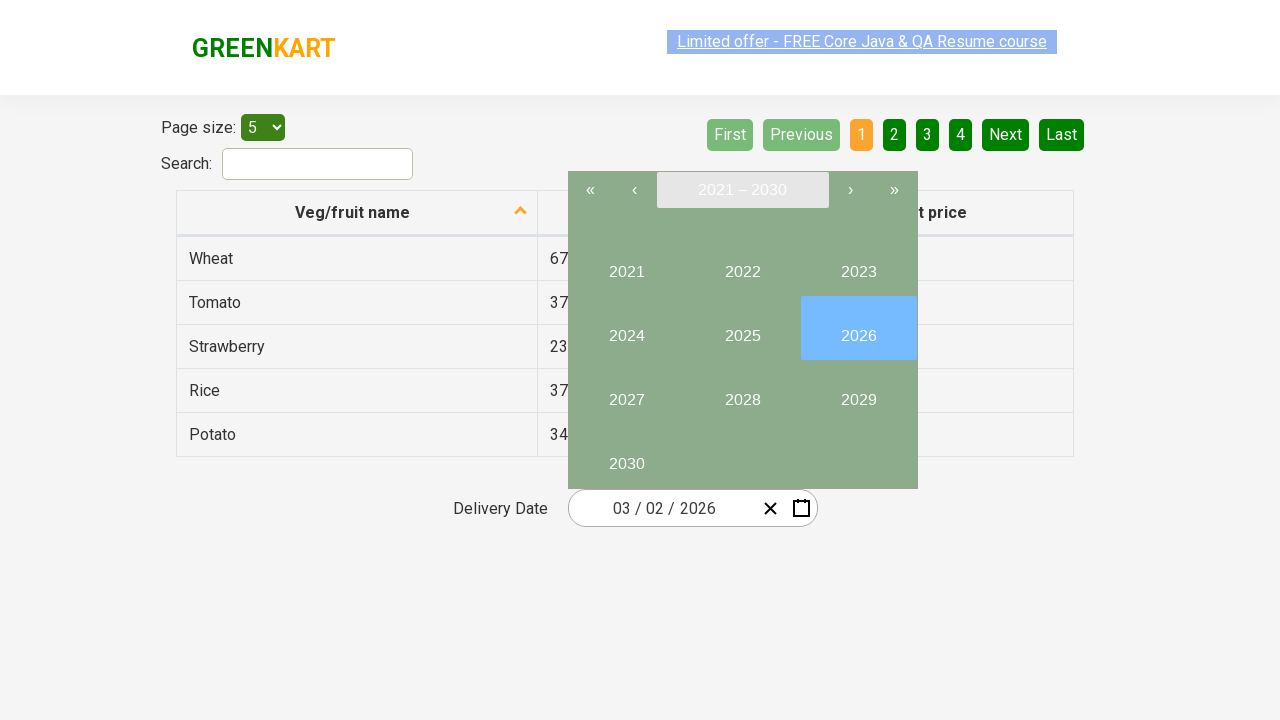

Selected year 2027 at (626, 392) on internal:role=button[name="2027"i]
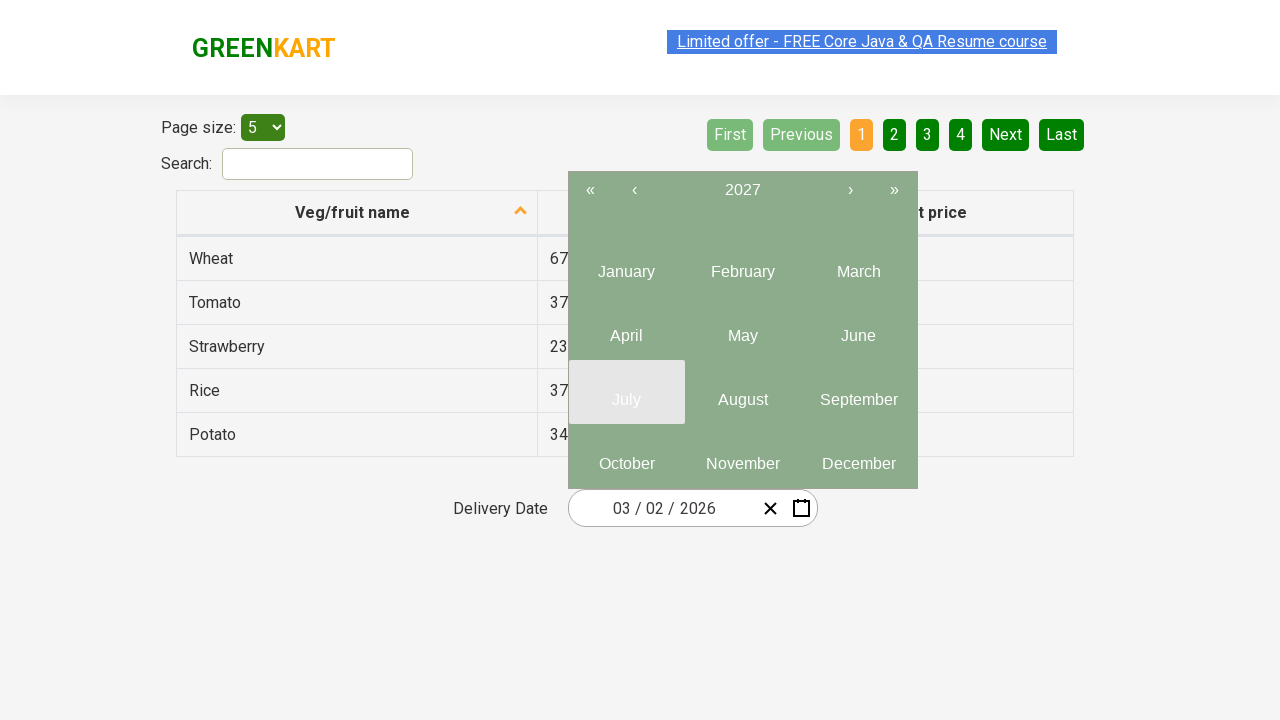

Selected month 06 (June) at (858, 328) on .react-calendar__year-view__months__month >> nth=5
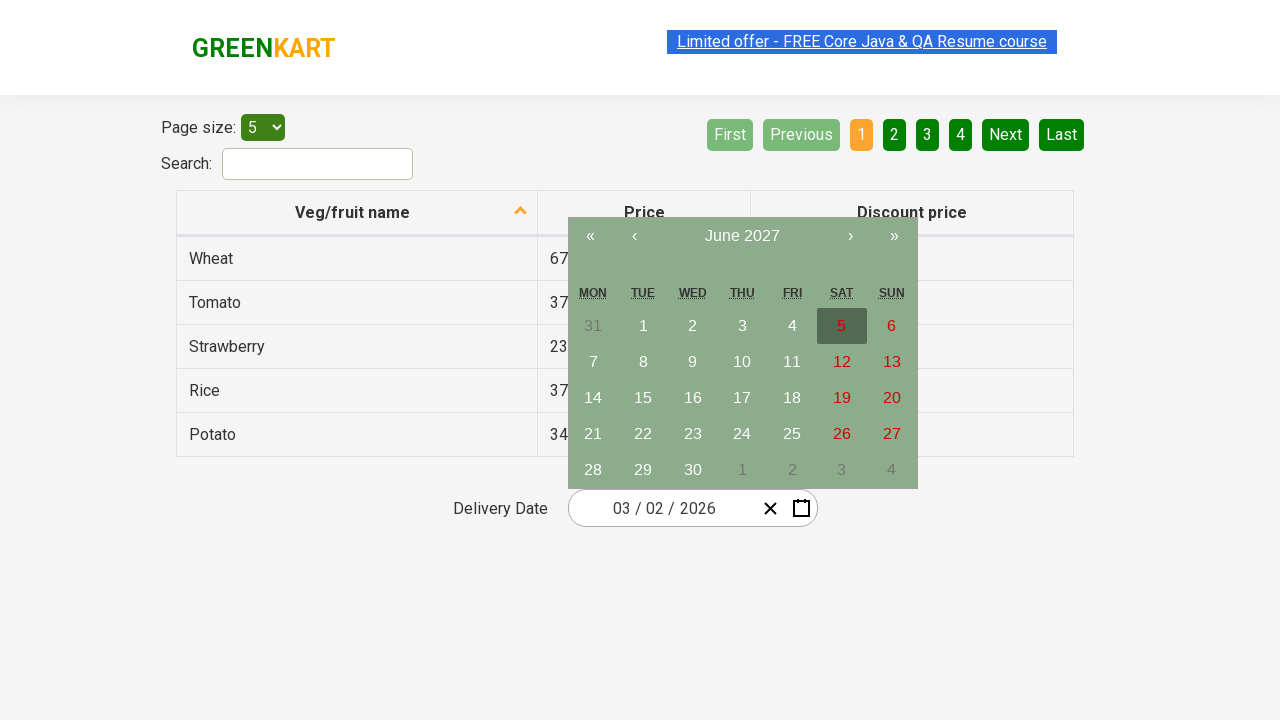

Selected date 15 at (643, 398) on .react-calendar__month-view__days__day >> internal:has-text="15"i
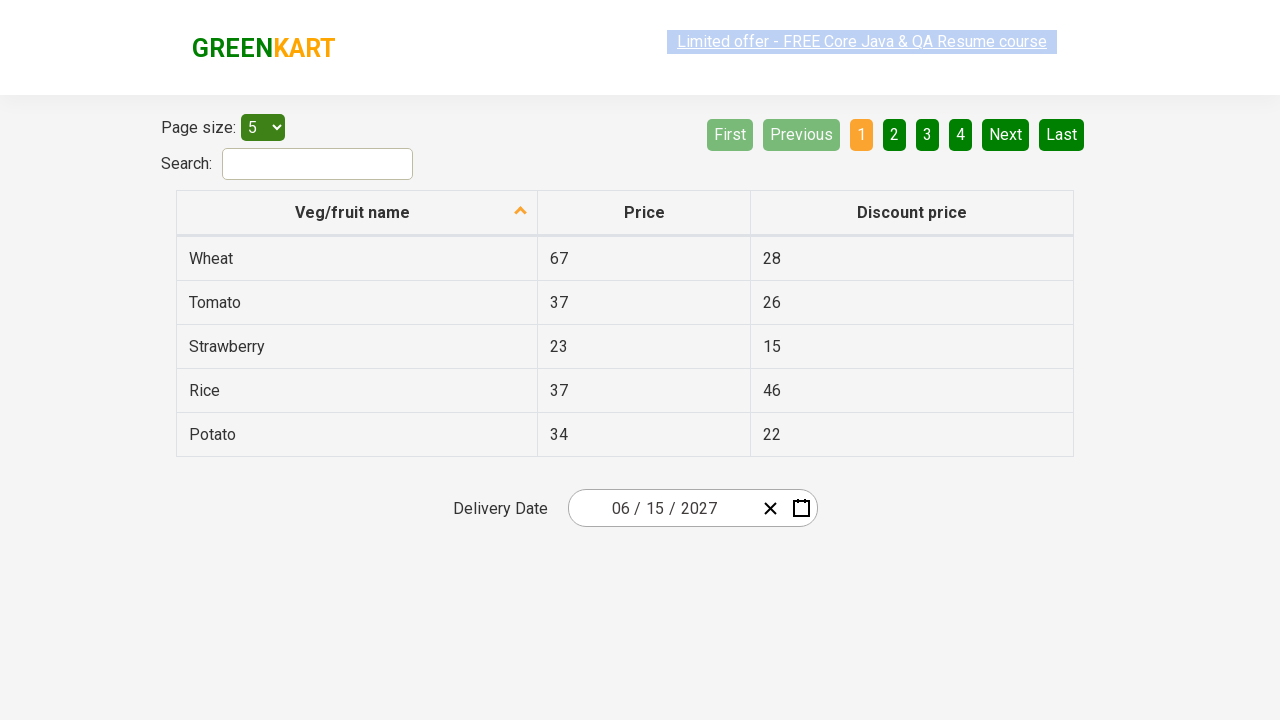

Retrieved selected date value from input field: 2027-06-15
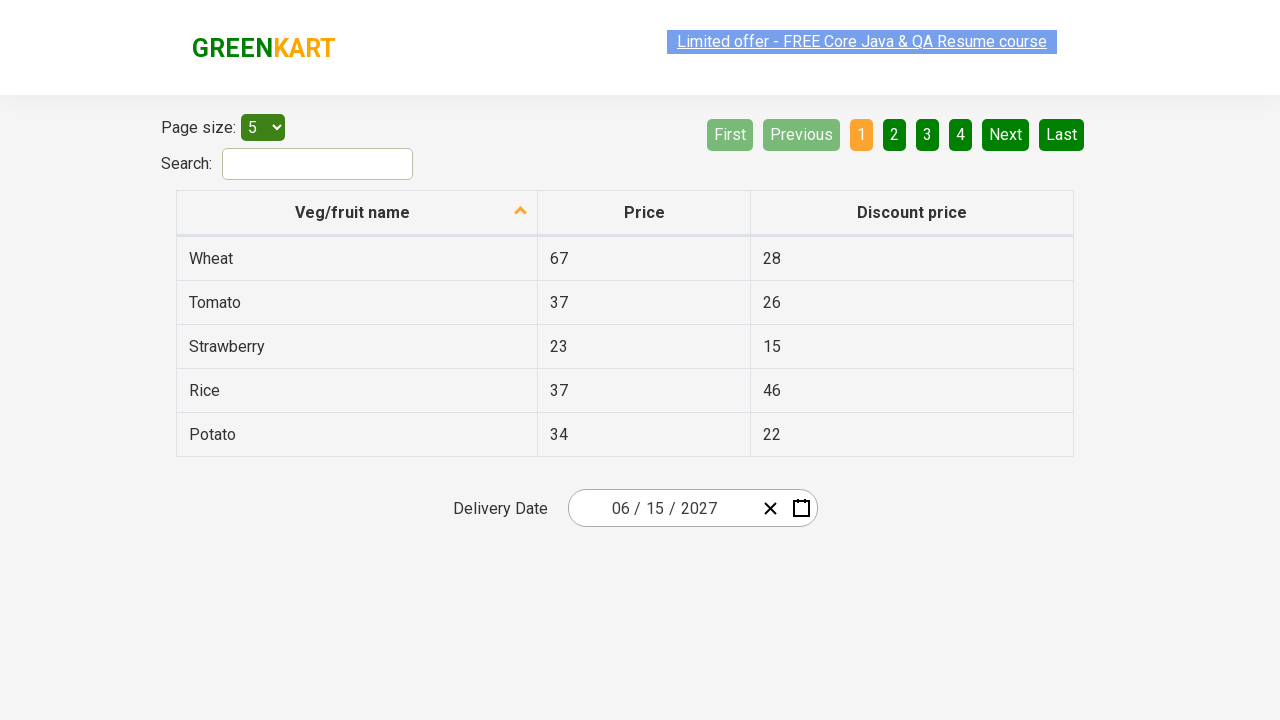

Verified selected date matches expected value: 2027-06-15
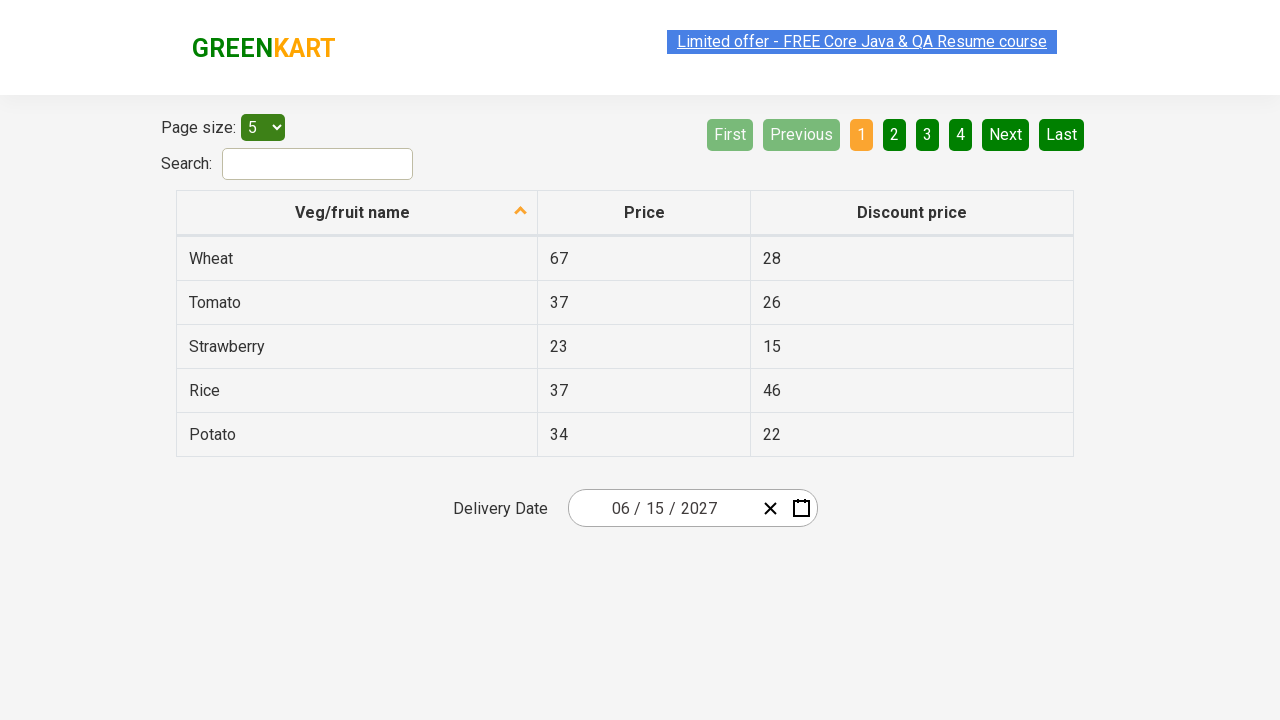

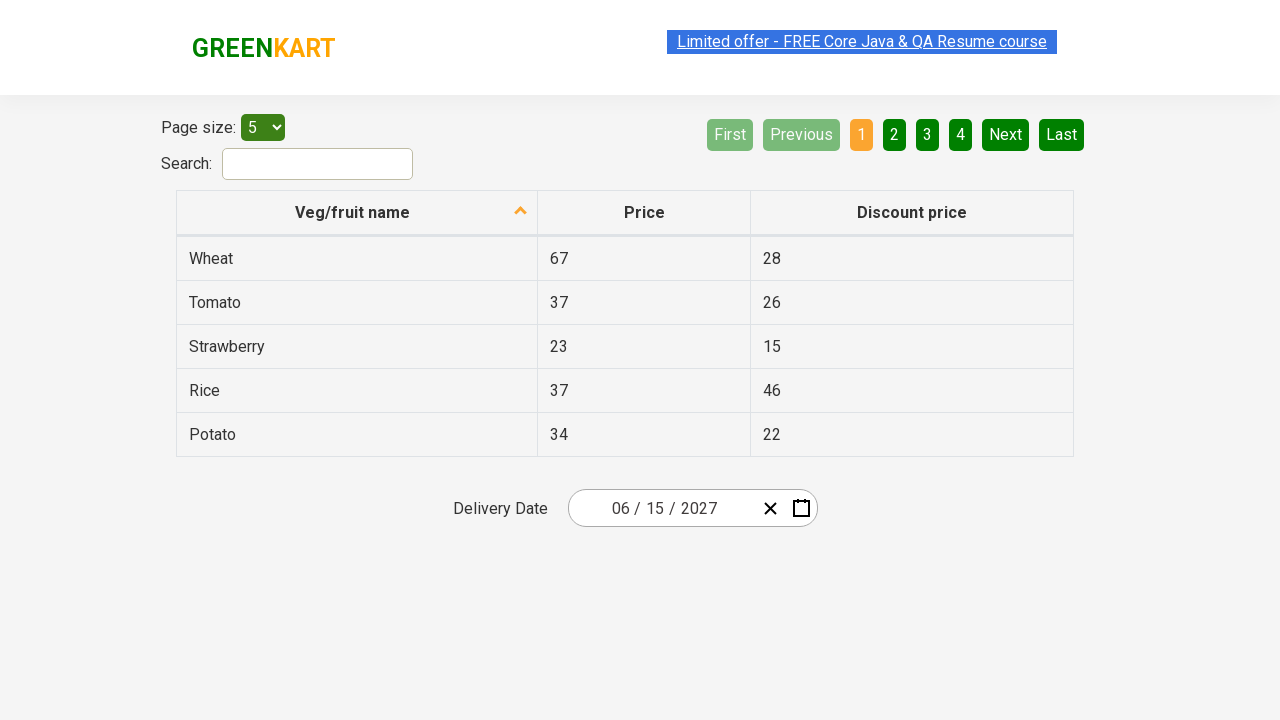